Tests handling child windows by extracting href attribute and navigating to that URL

Starting URL: https://rahulshettyacademy.com/AutomationPractice

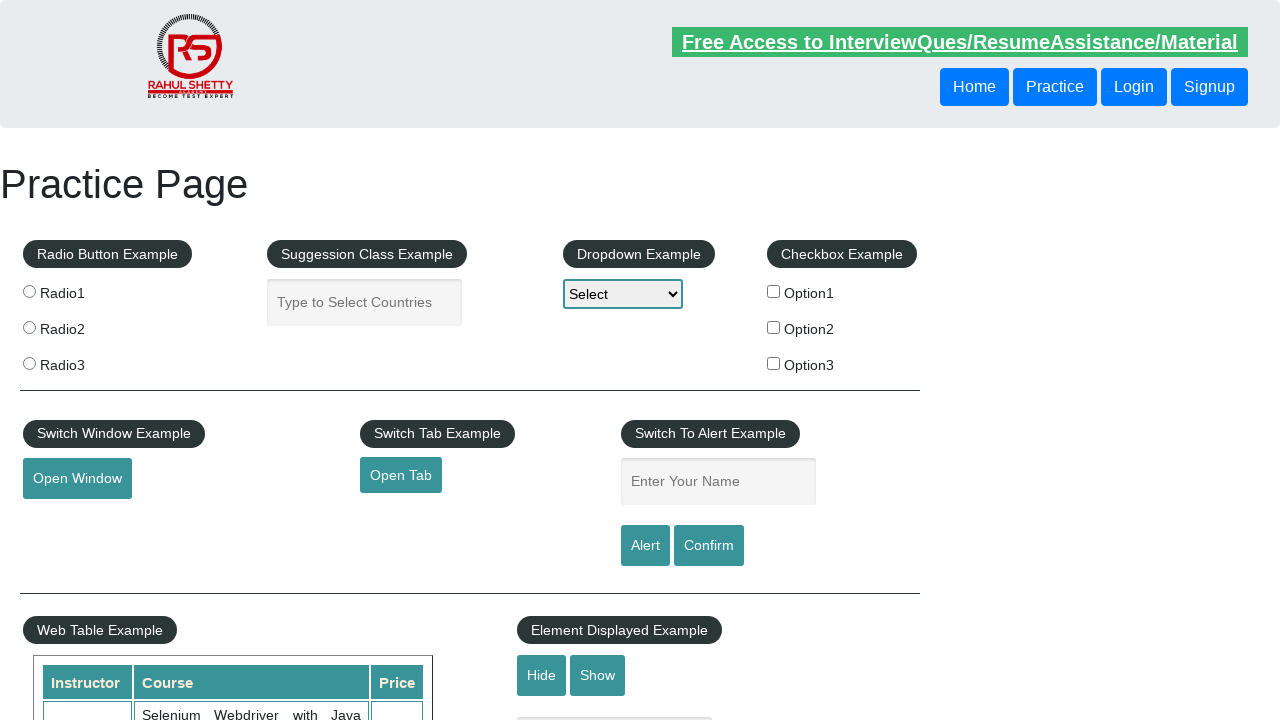

Extracted href attribute from opentab link
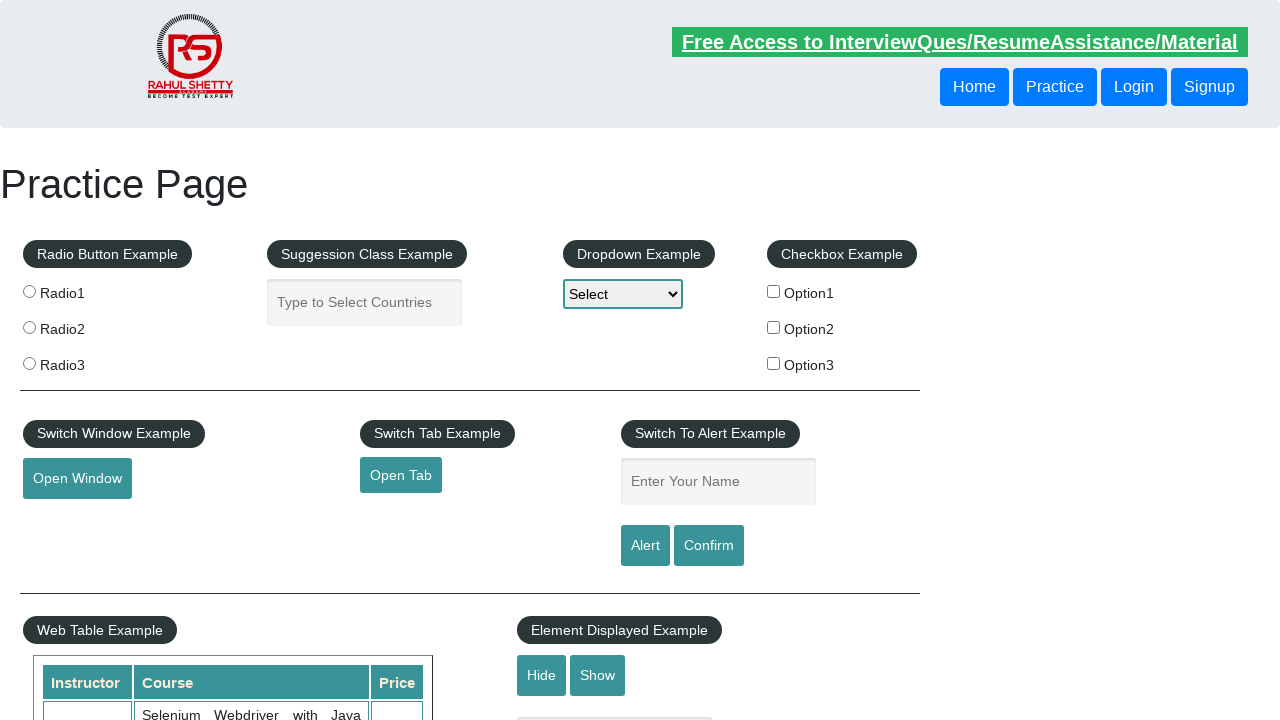

Navigated to extracted URL
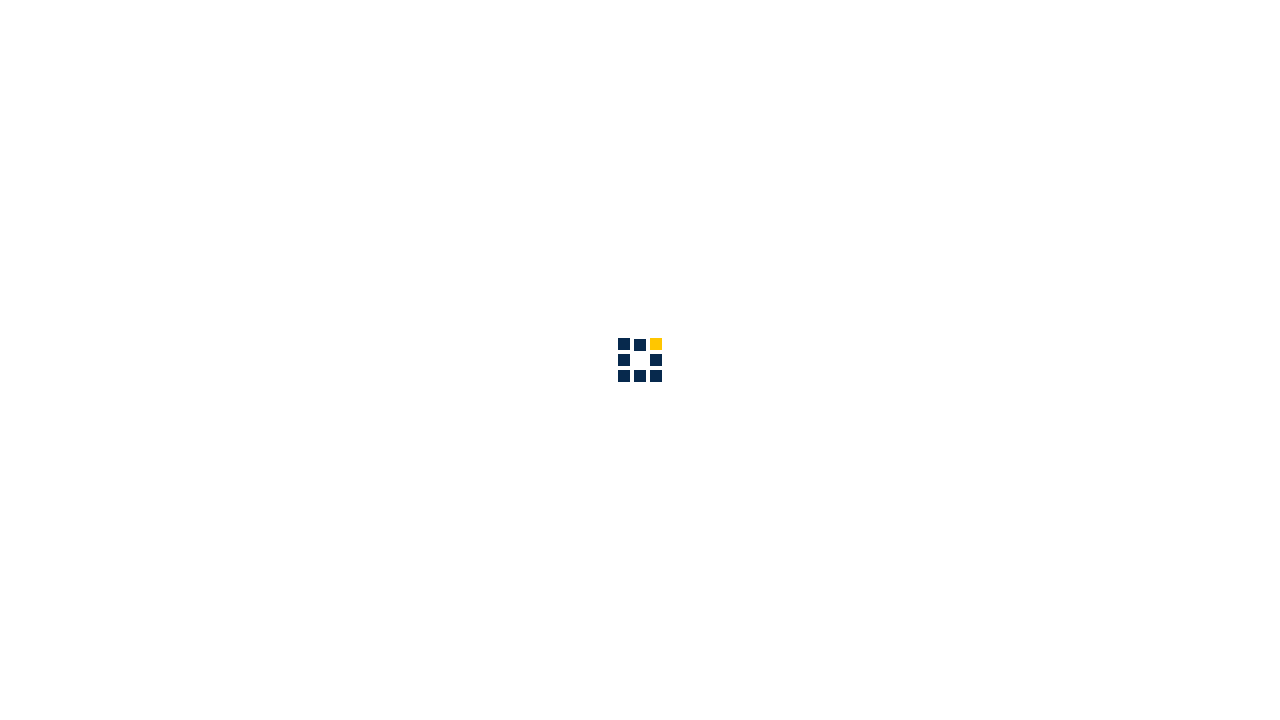

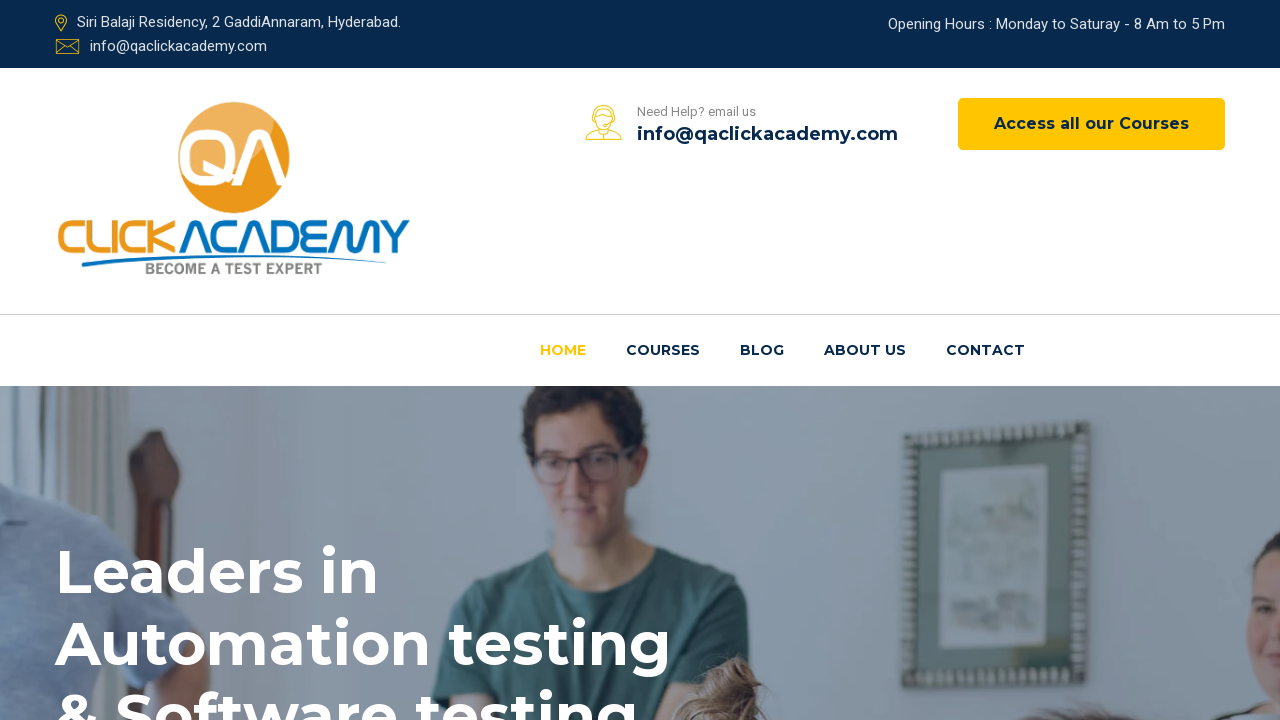